Tests AJAX functionality by clicking a button and waiting for a green success box to appear after an asynchronous operation completes

Starting URL: http://uitestingplayground.com/ajax

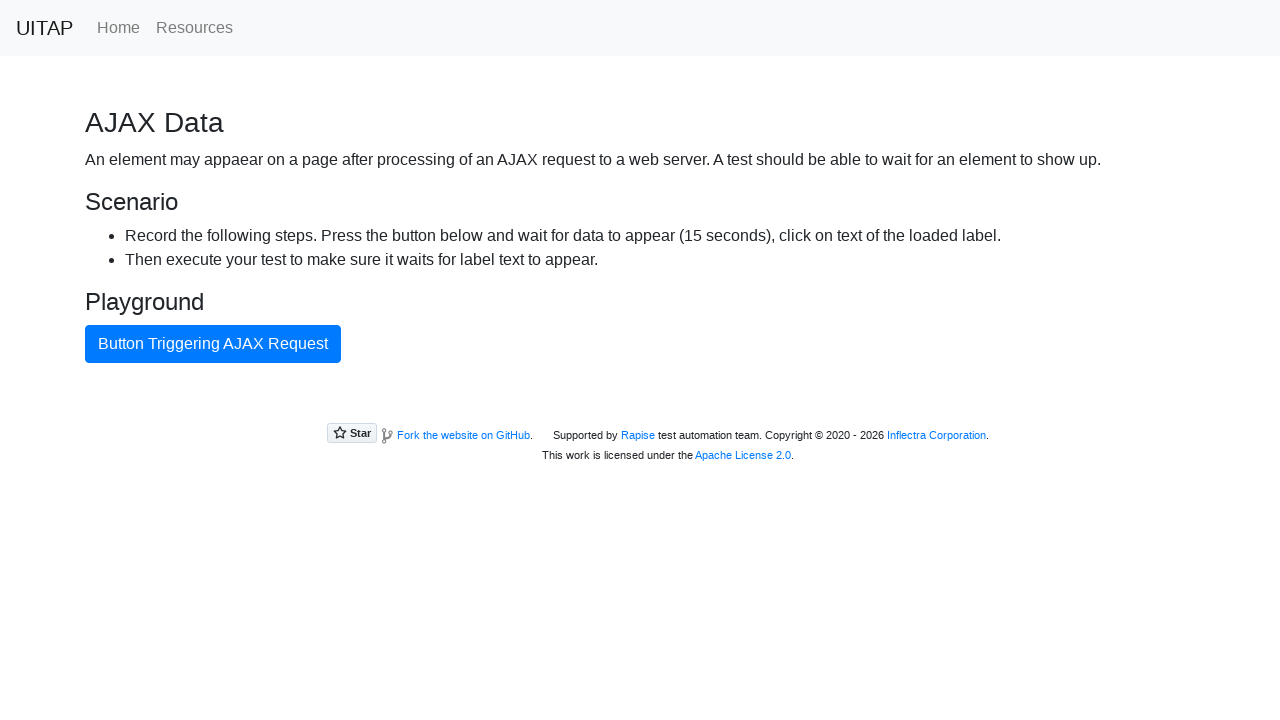

Clicked the AJAX button to initiate asynchronous operation at (213, 344) on #ajaxButton
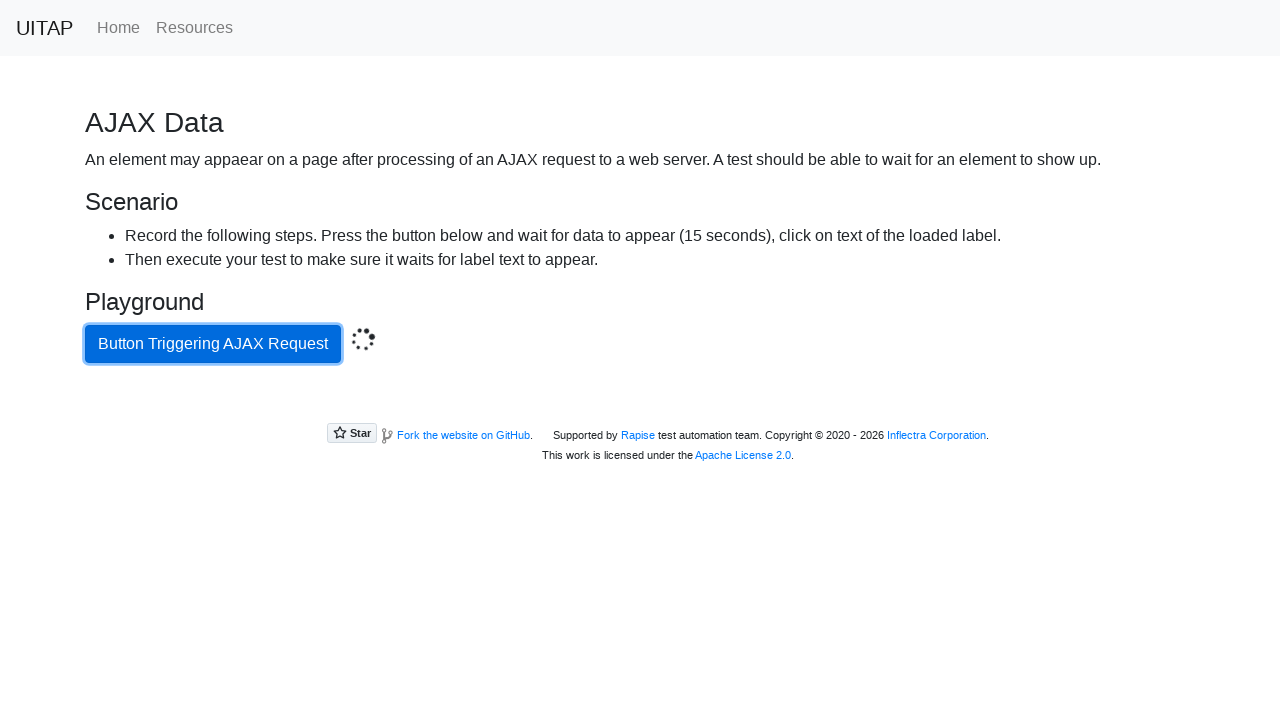

Green success box appeared after AJAX operation completed
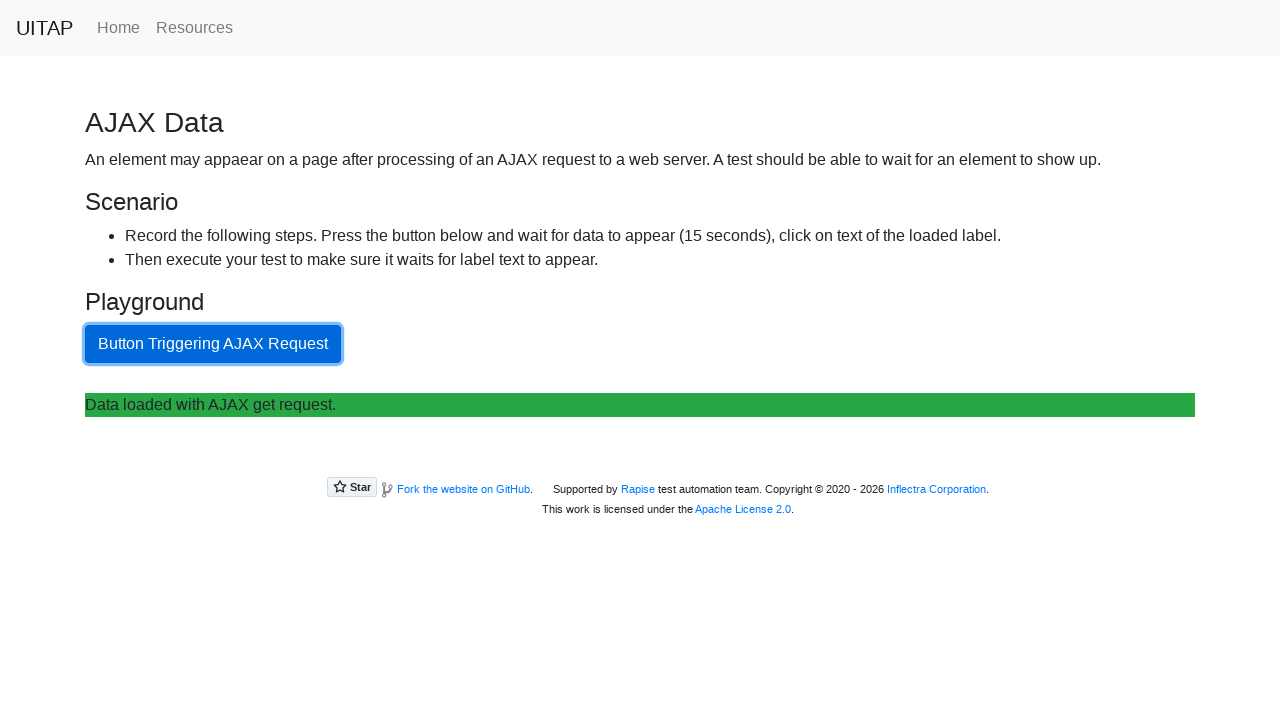

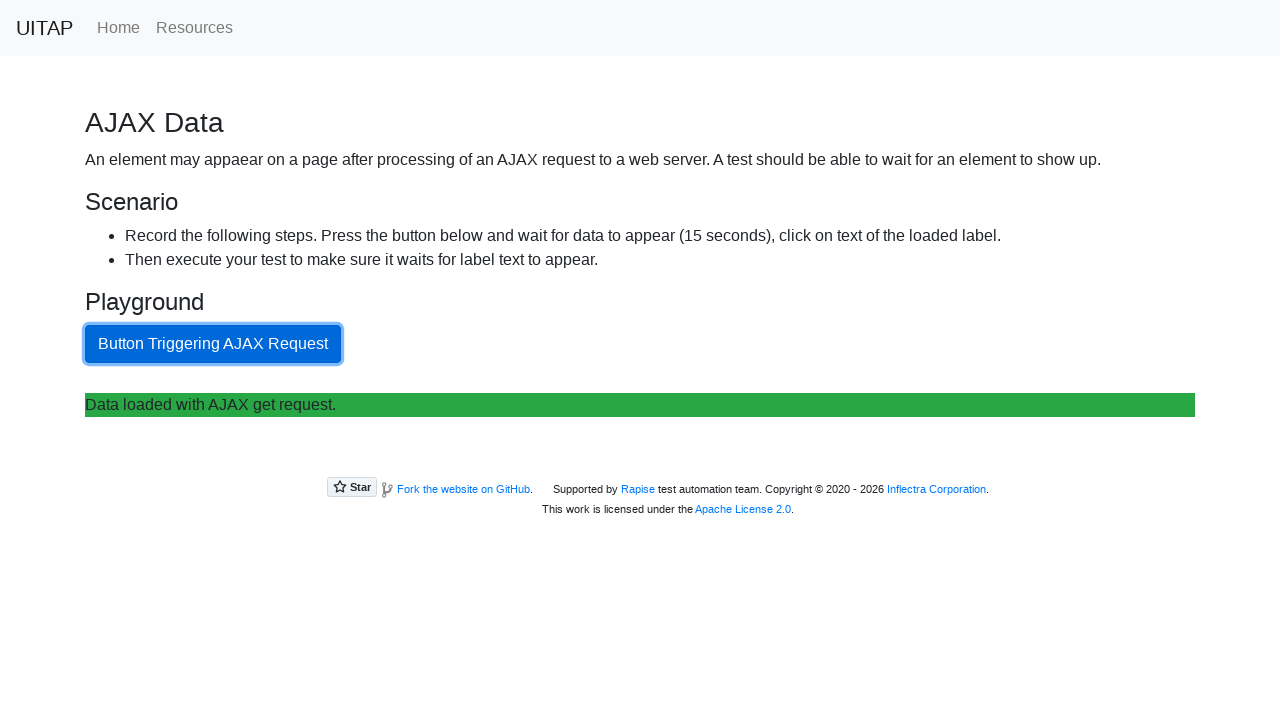